Navigates to a demo test website and demonstrates various element finding methods (by ID, name, class, tag, link) by locating different elements on the page, then clicks a Discord link.

Starting URL: https://testek.vn/lab/auto/web-elements/

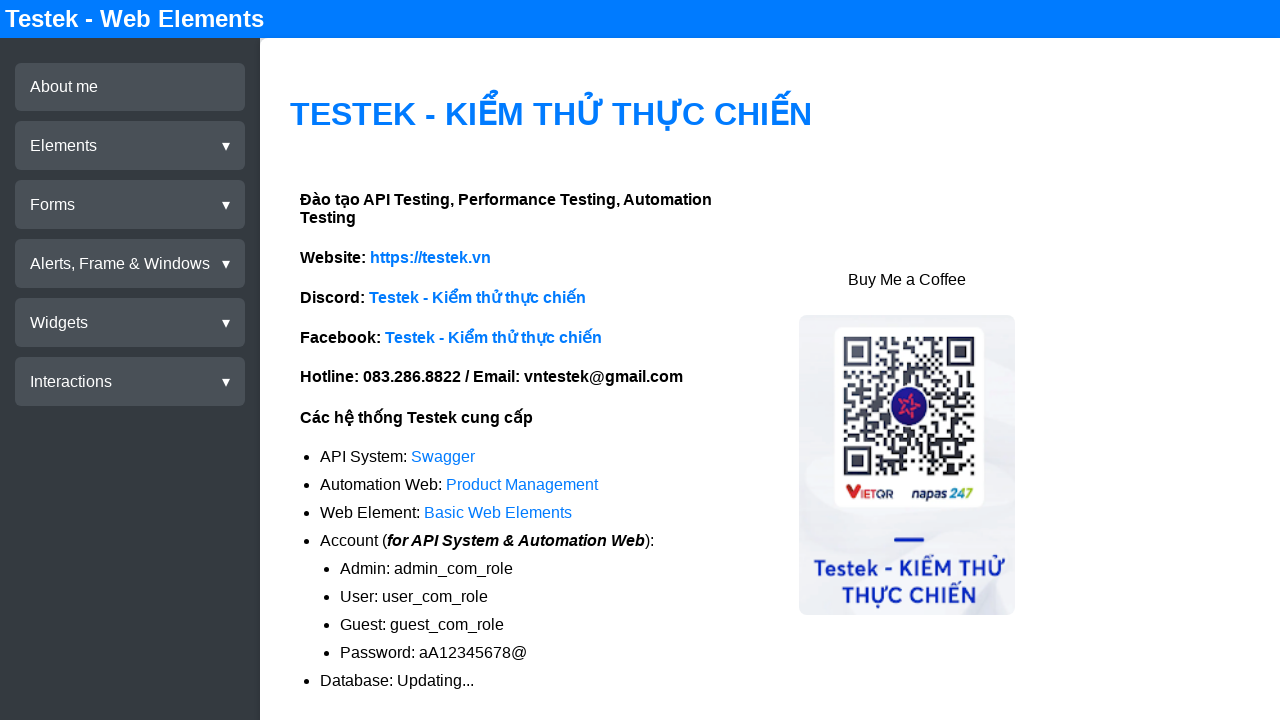

Navigated to demo test website
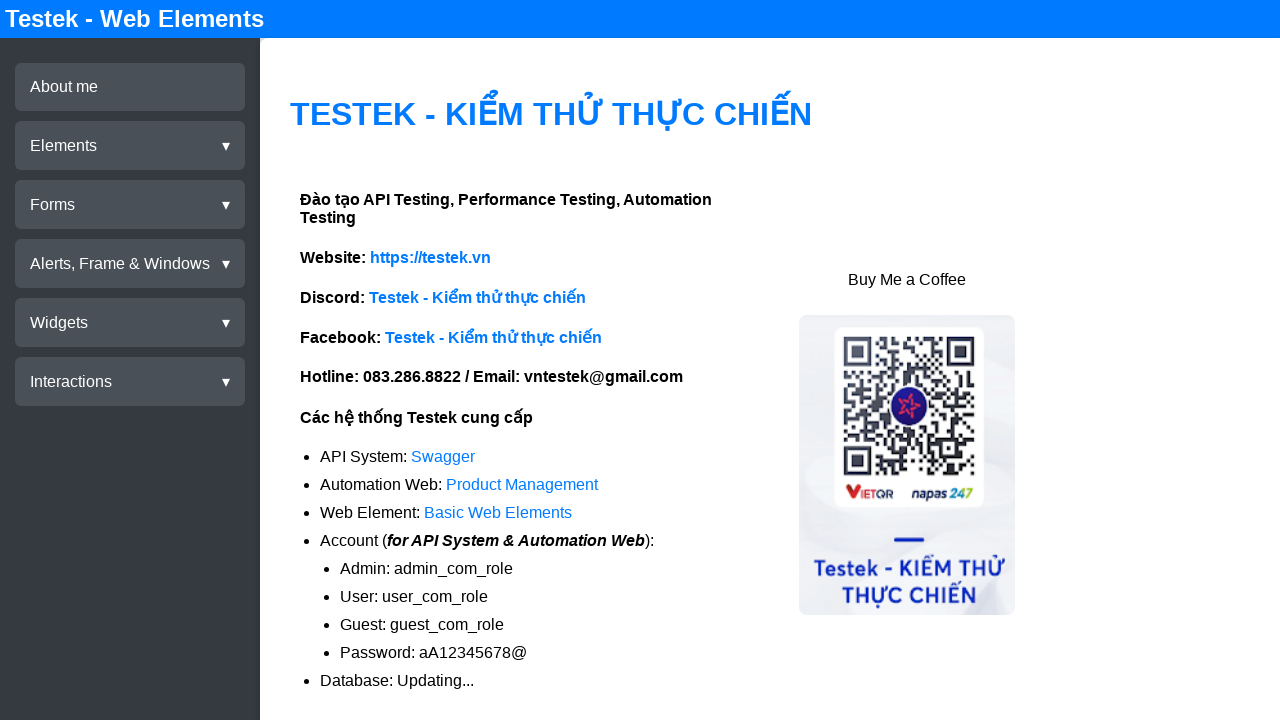

Interactive section loaded on page
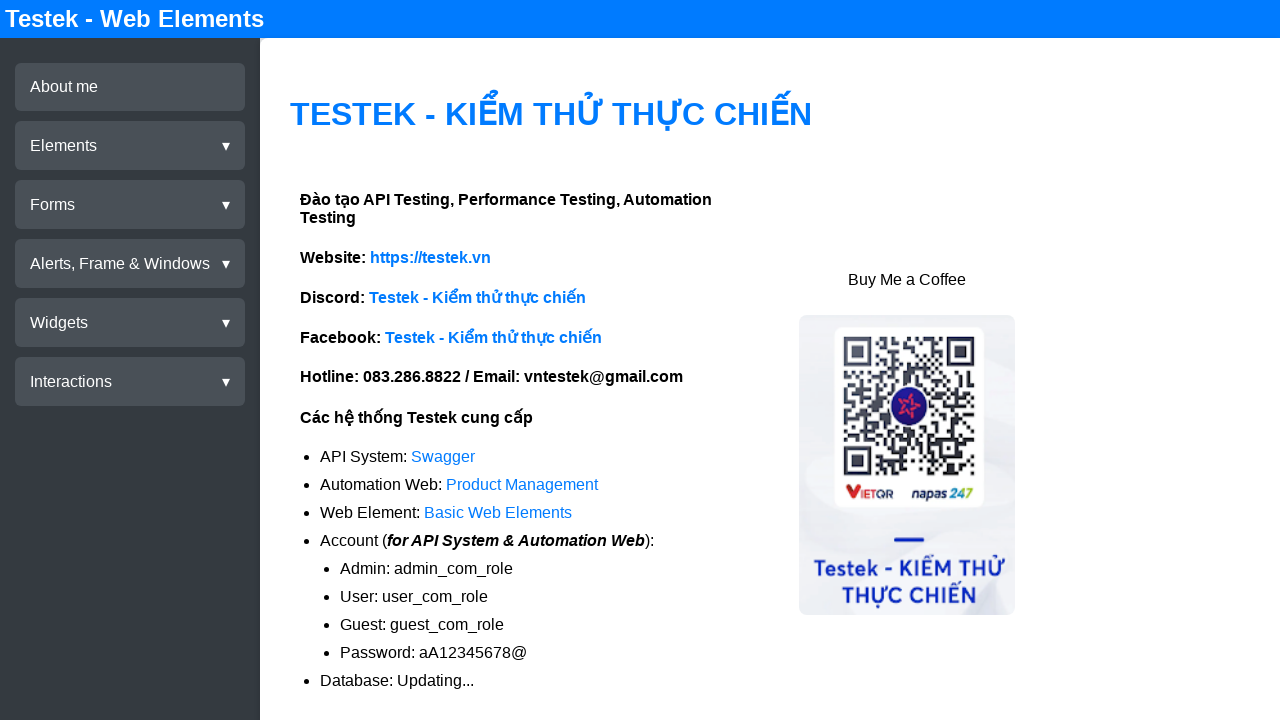

Located element by ID: h4#db-title-id
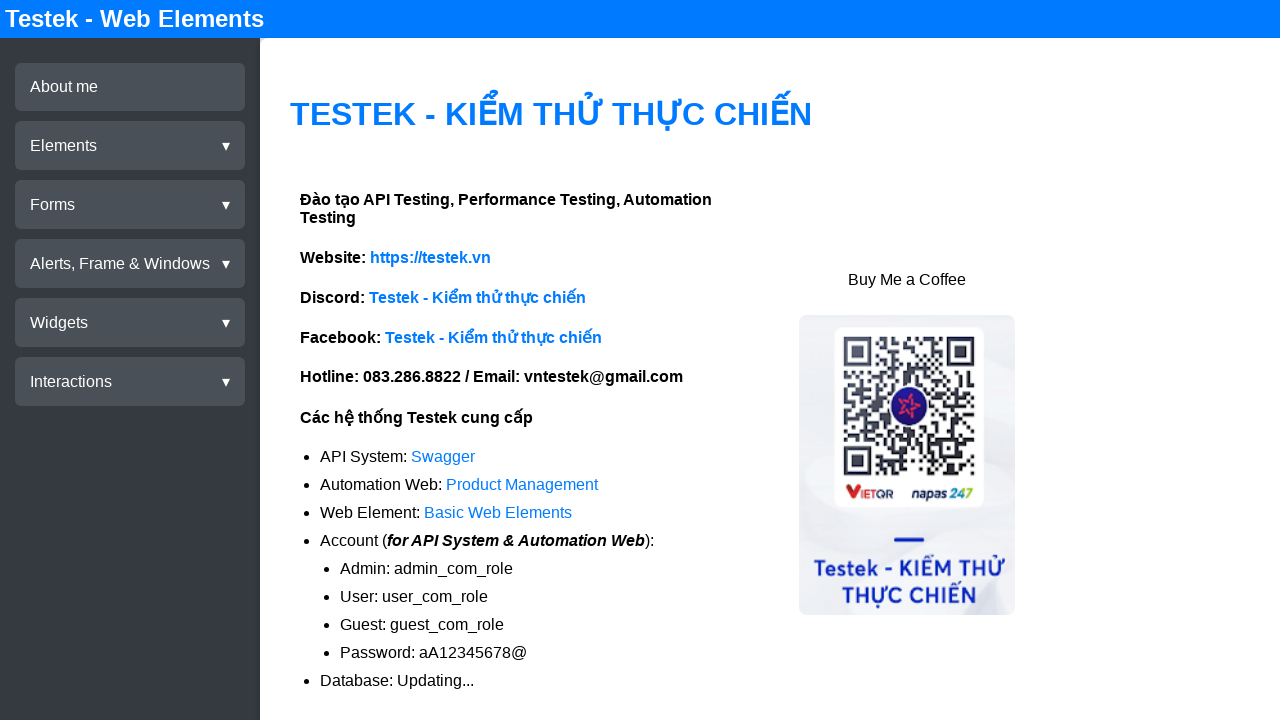

Element with ID db-title-id is ready
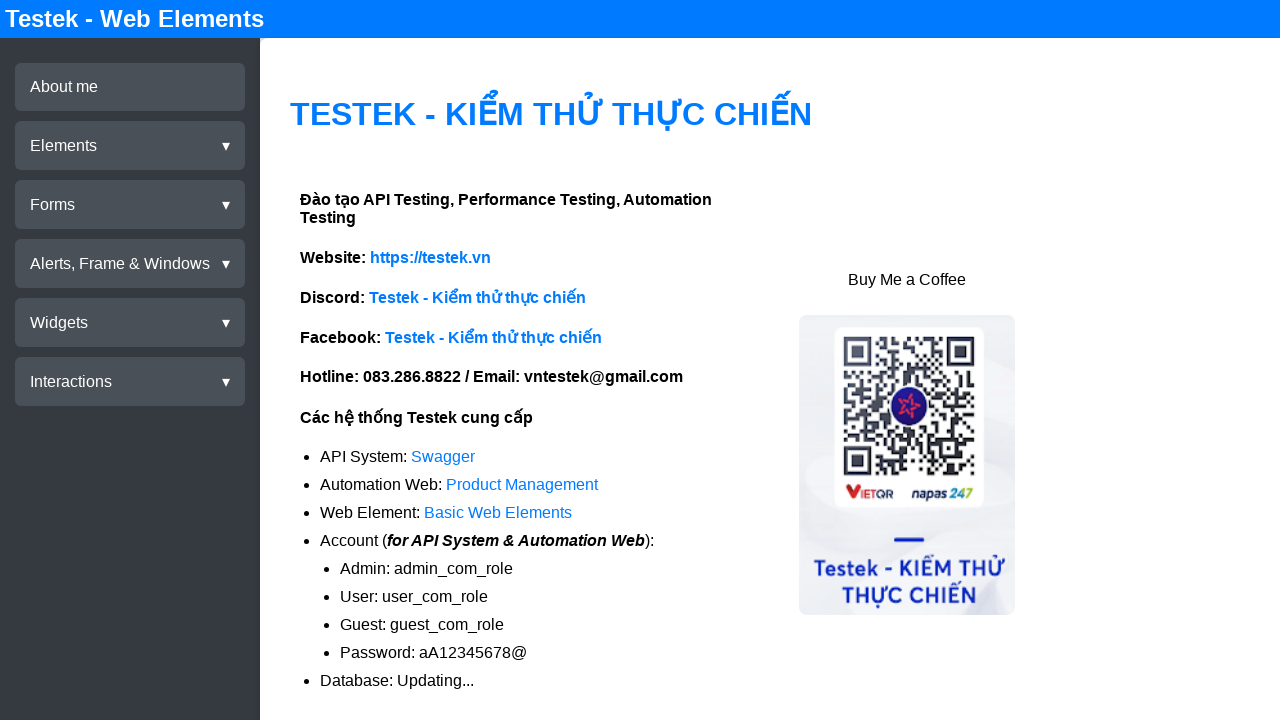

Located element by name attribute: h4[name='db-title-name']
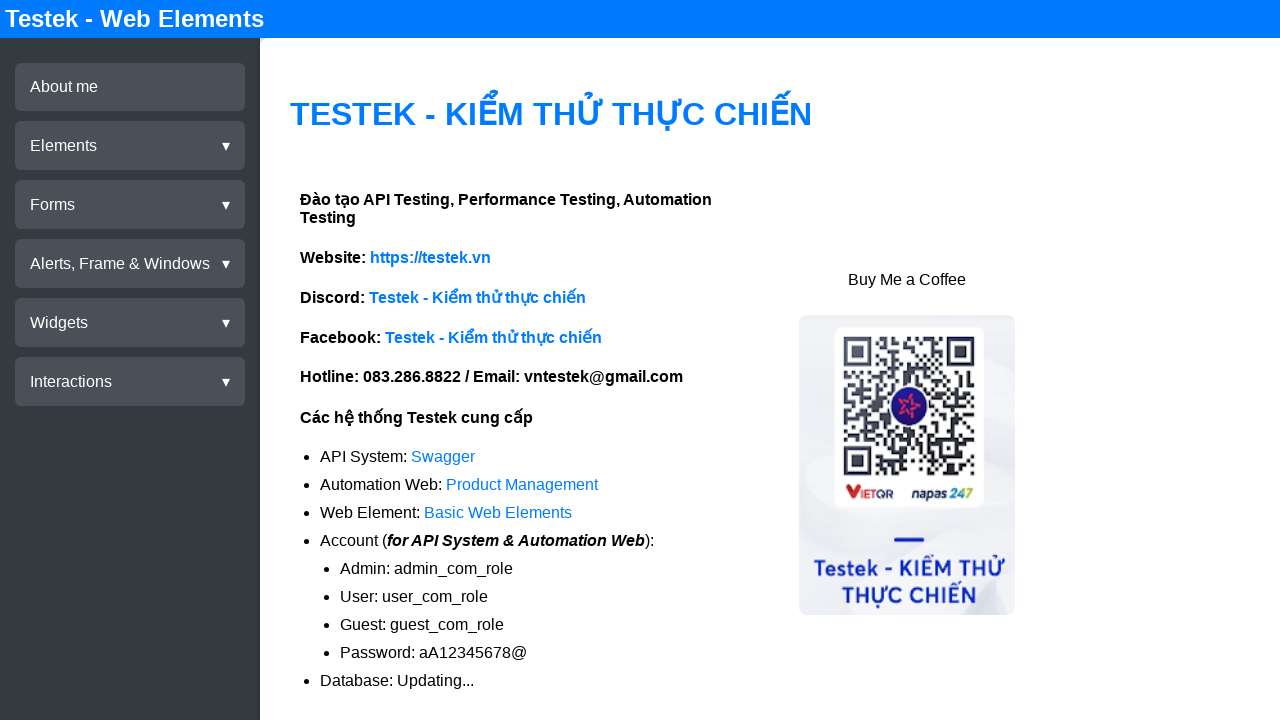

Element with name db-title-name is ready
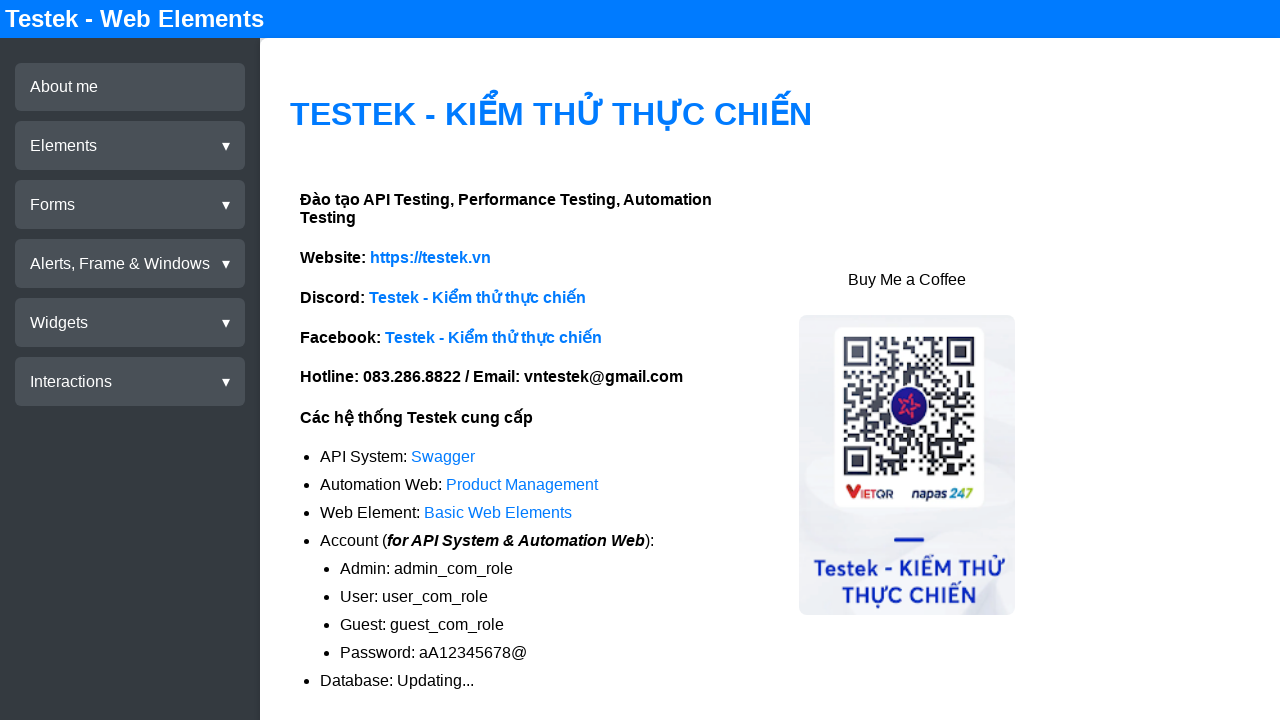

Located element by class name: h4.db-title-class
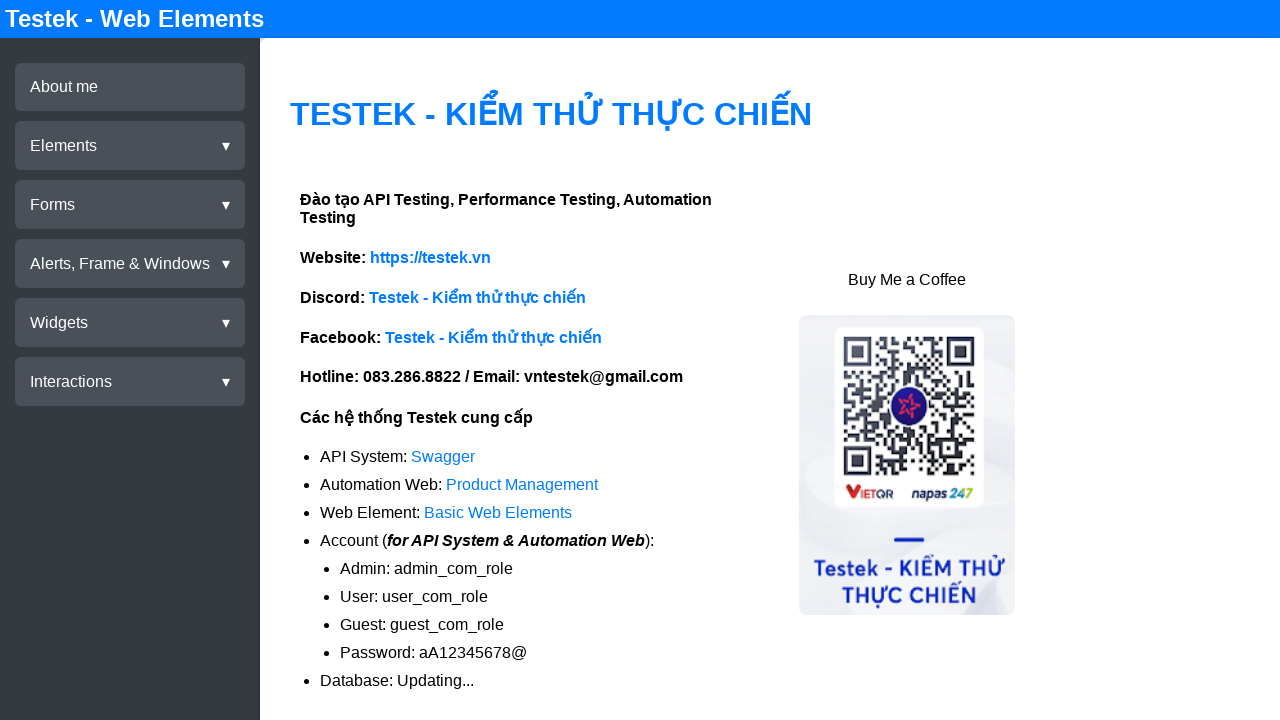

Element with class db-title-class is ready
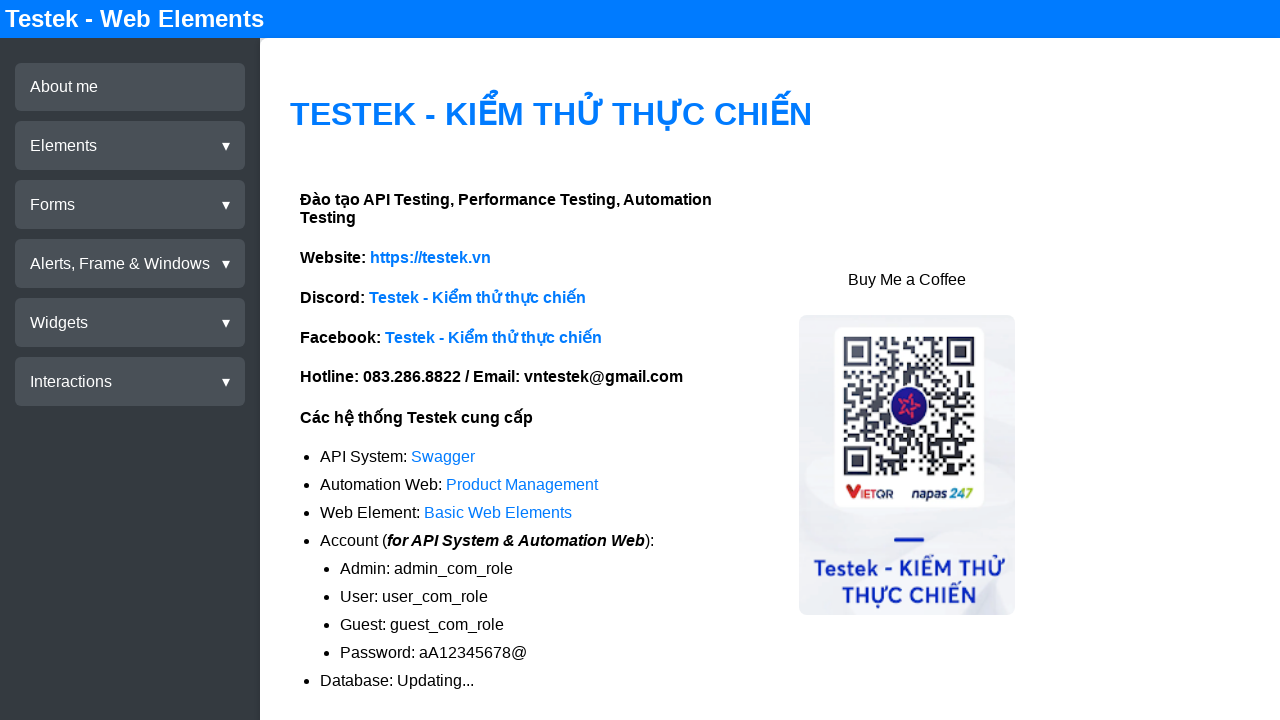

Located all h4 elements on page
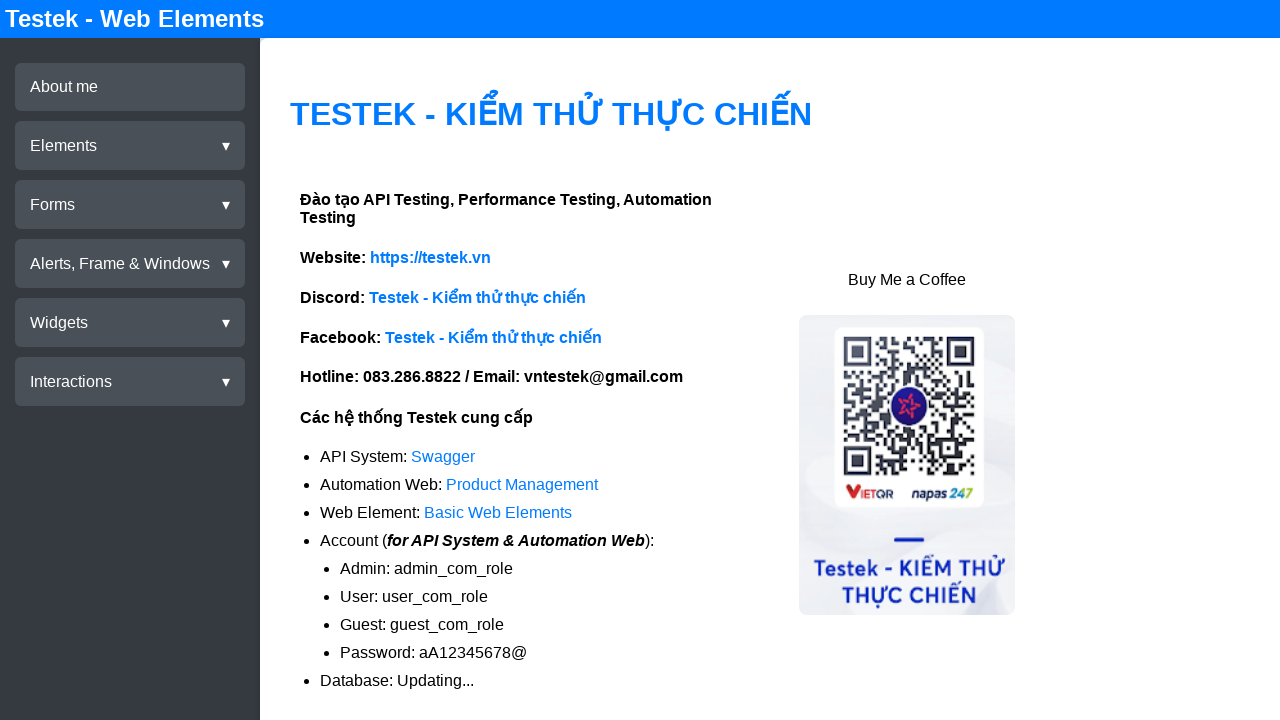

Clicked Discord link at (478, 297) on a[href='https://discord.gg/jC7ZtmvuDX']
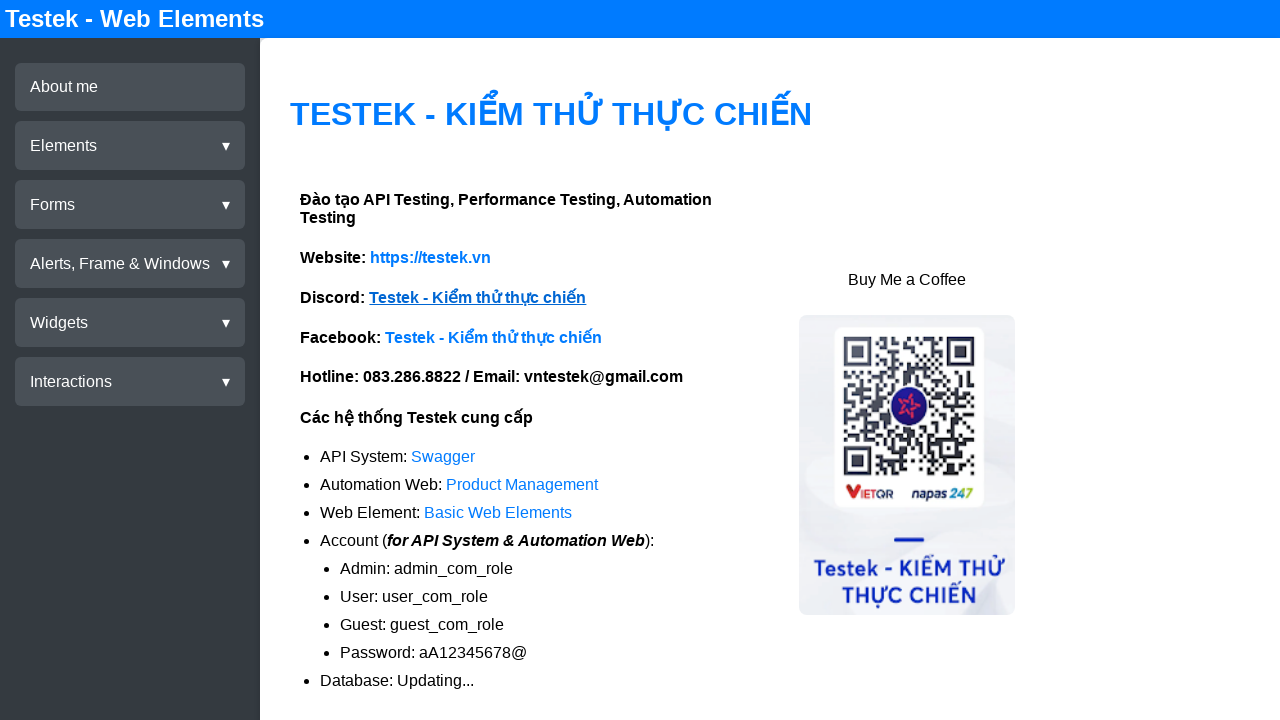

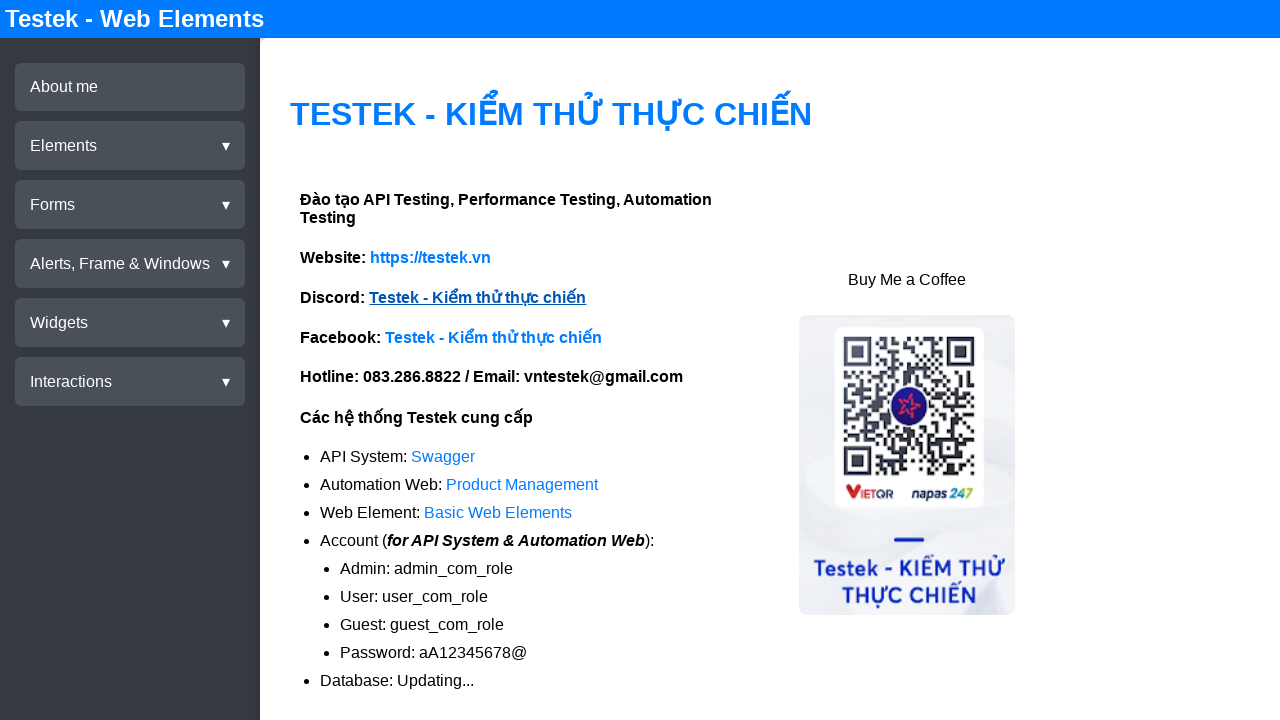